Selects different options from a dropdown select element using various methods

Starting URL: https://testeroprogramowania.github.io/selenium/basics.html

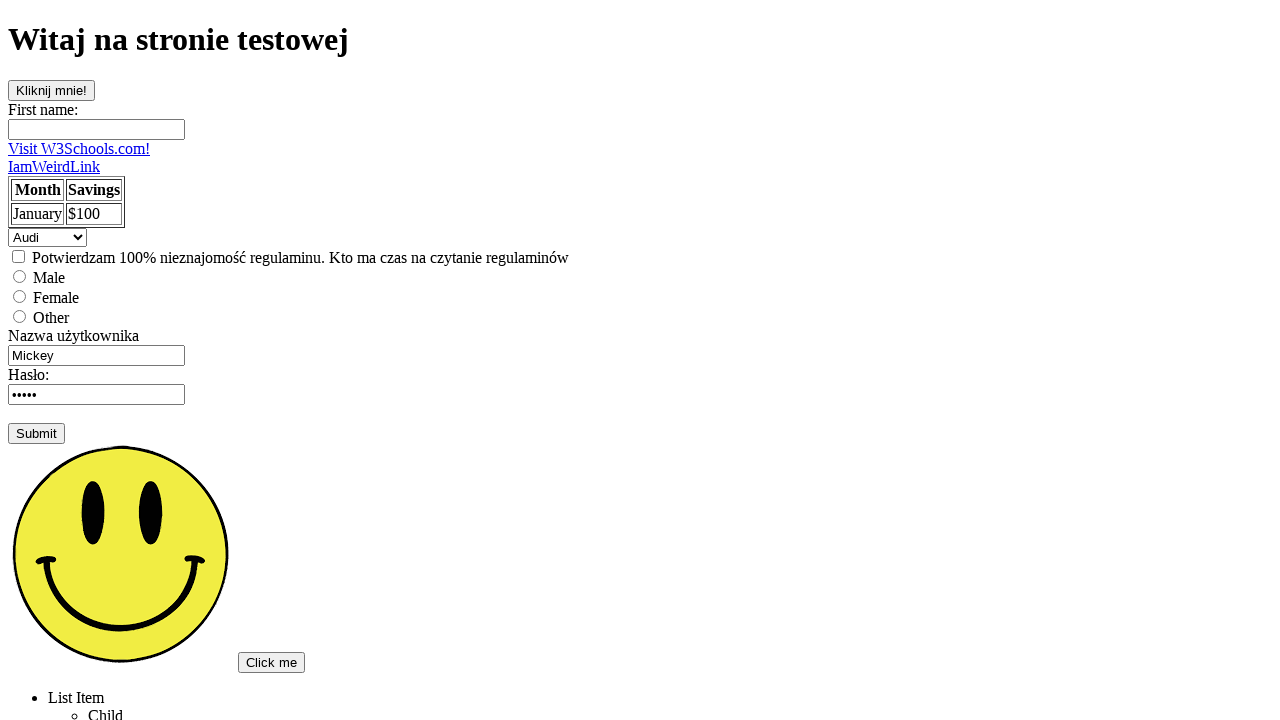

Selected 3rd option from dropdown by index on select
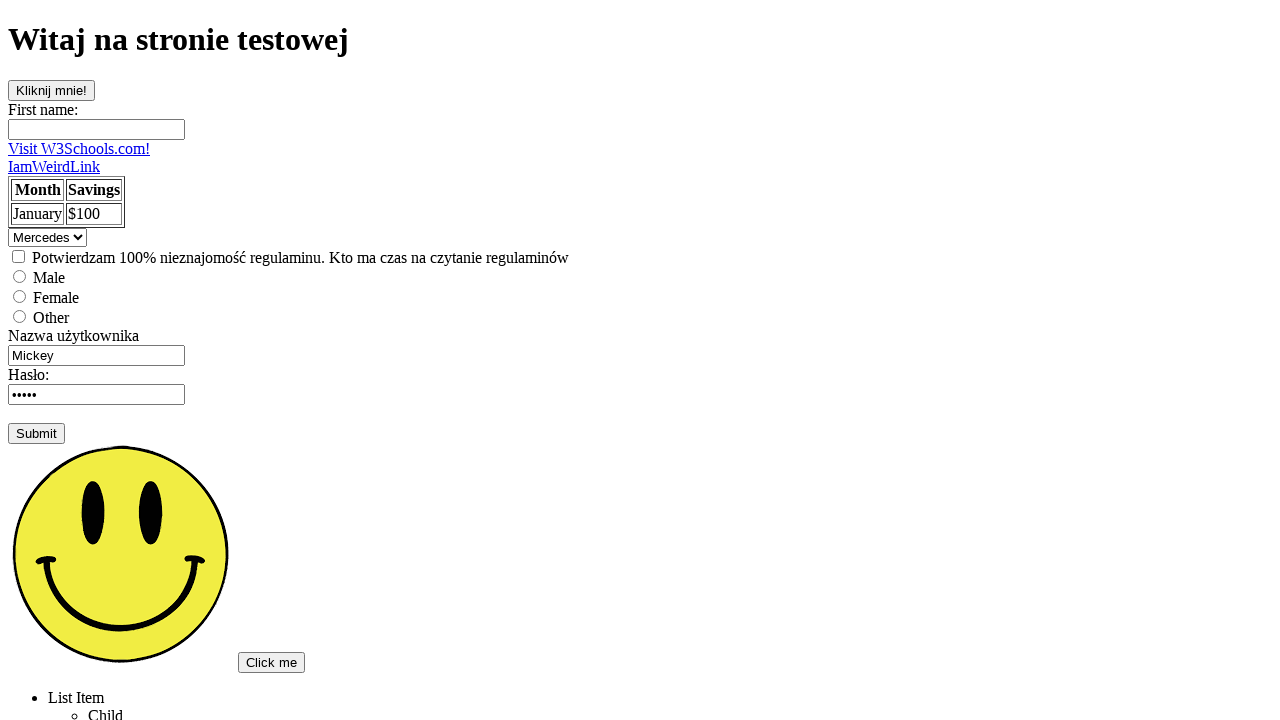

Selected 'Saab' option from dropdown by visible text on select
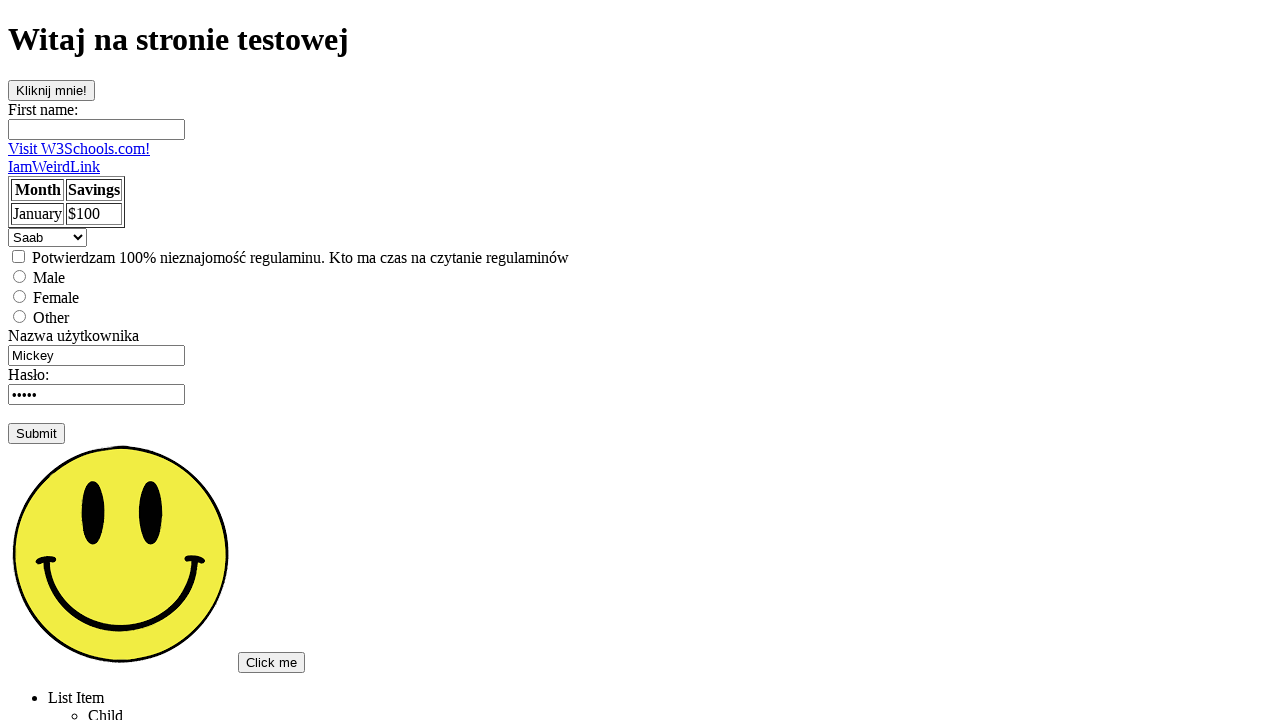

Selected 'volvo' option from dropdown by value on select
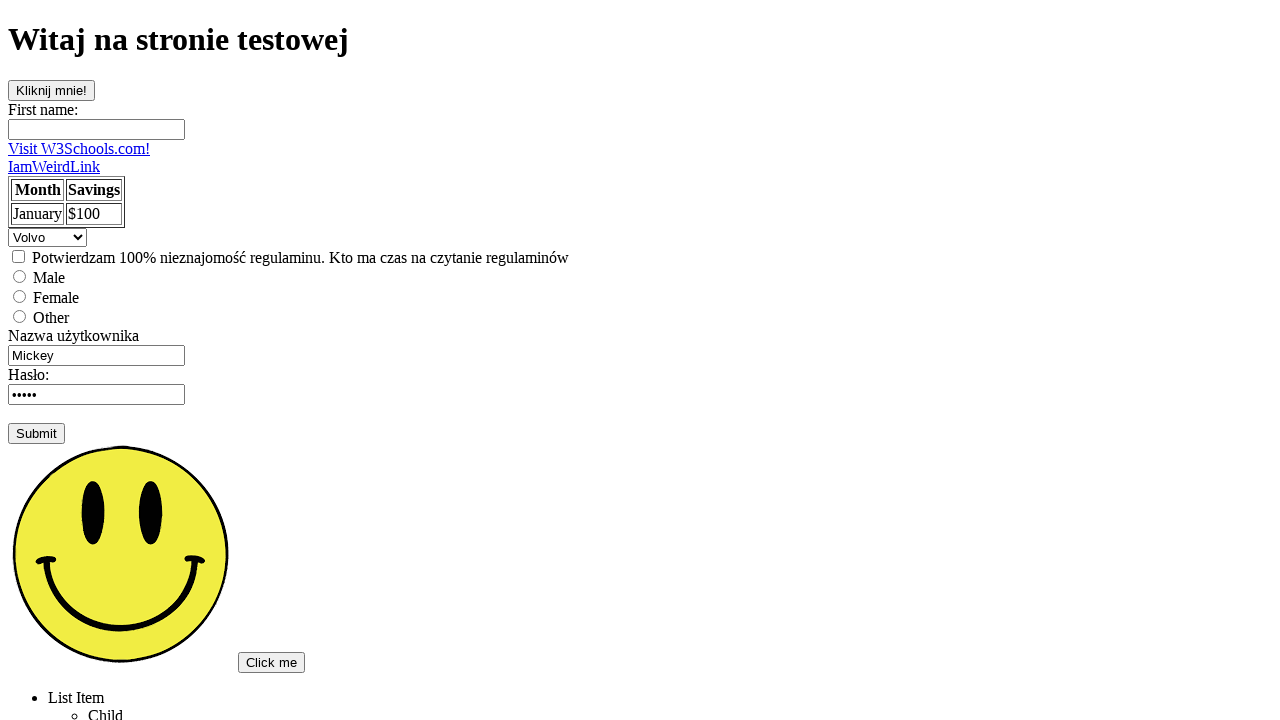

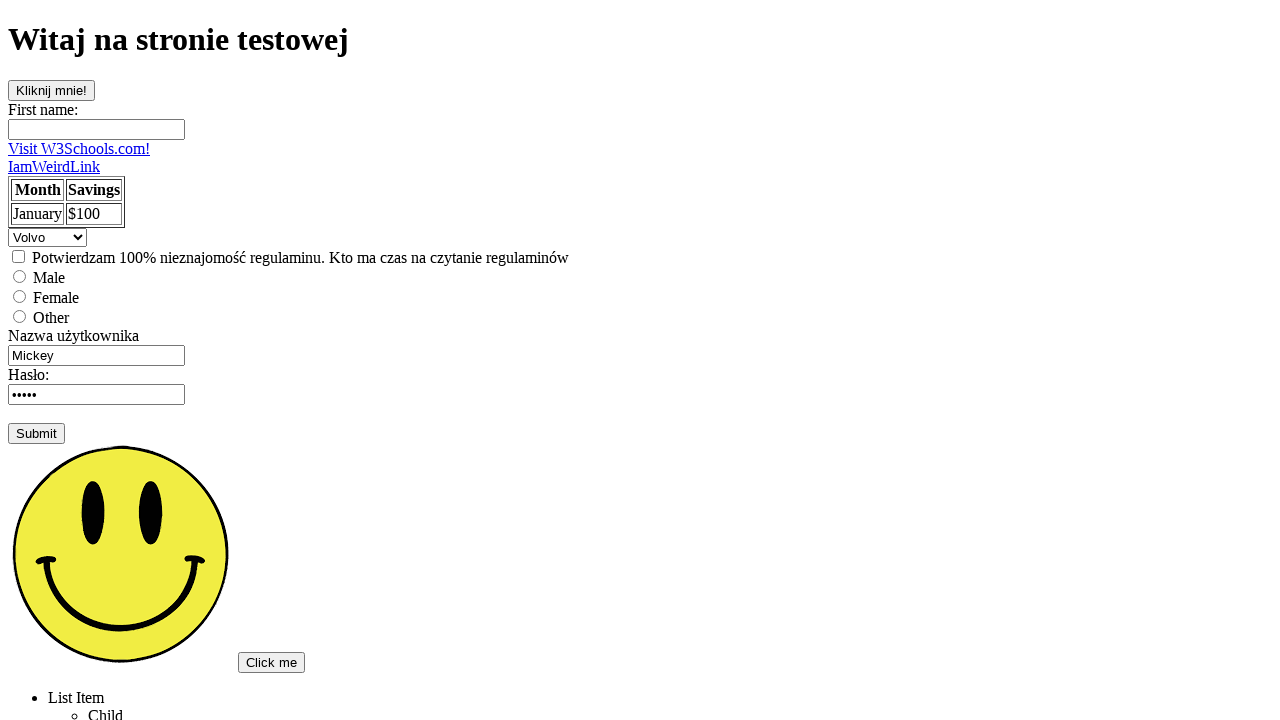